Tests closing a fake alert box by clicking the OK button

Starting URL: https://testpages.eviltester.com/styled/alerts/fake-alert-test.html

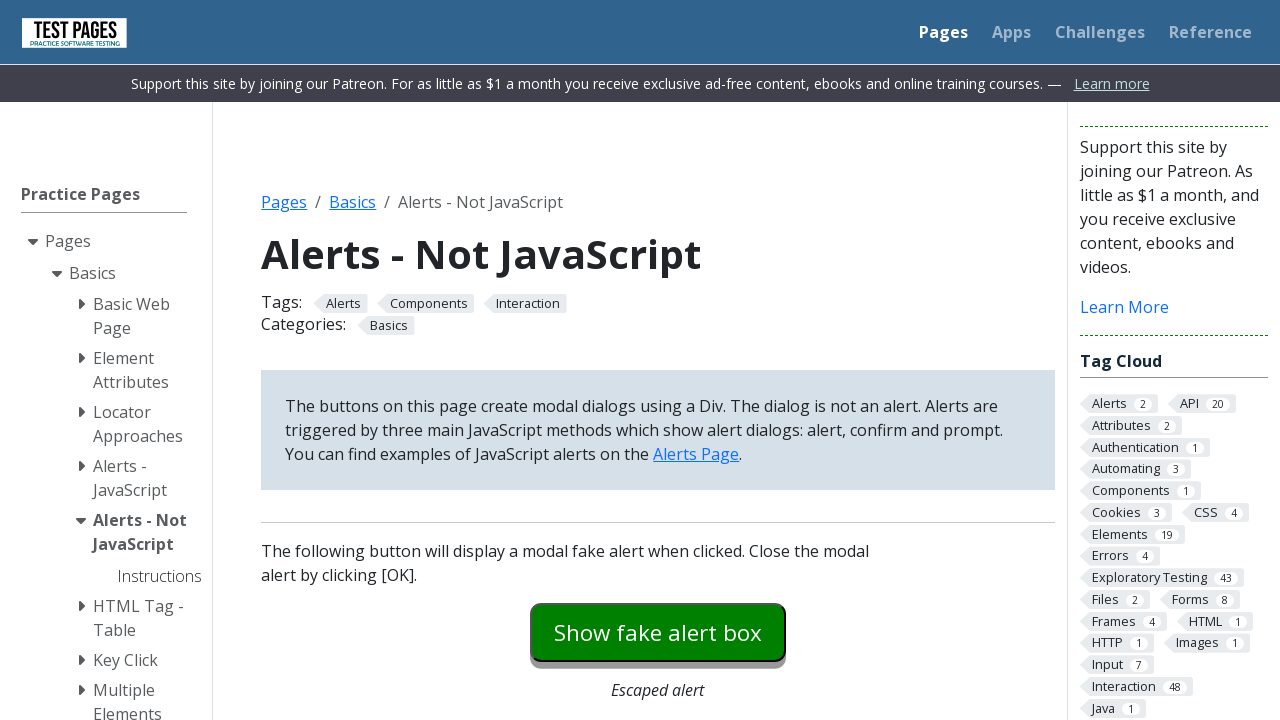

Navigated to fake alert test page
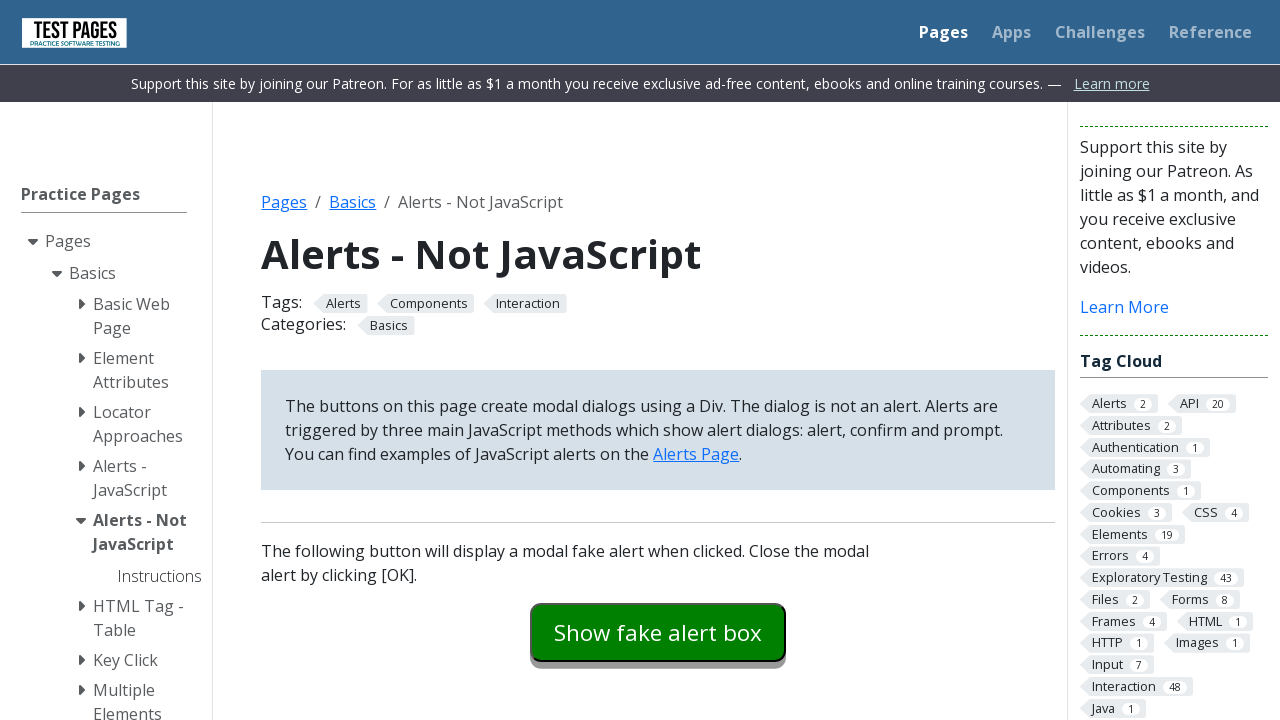

Clicked the fake alert button to open dialog at (658, 632) on #fakealert
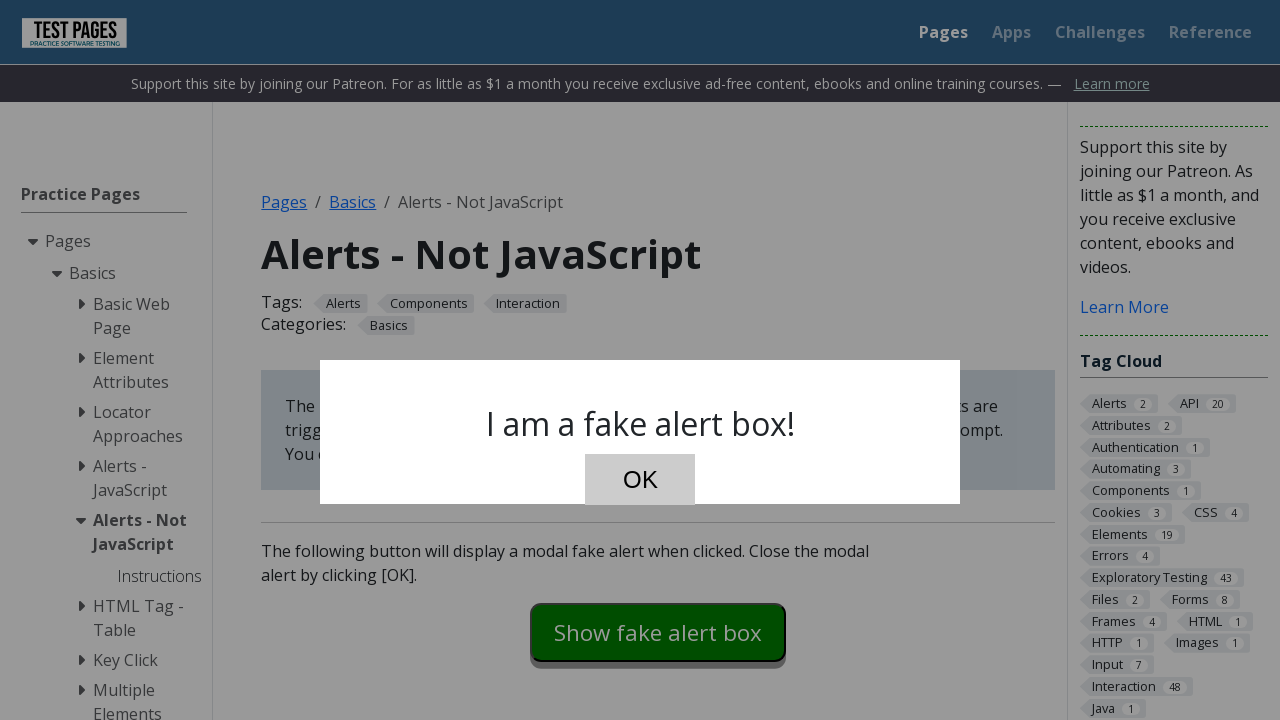

Clicked OK button to close fake alert dialog at (640, 480) on #dialog-ok
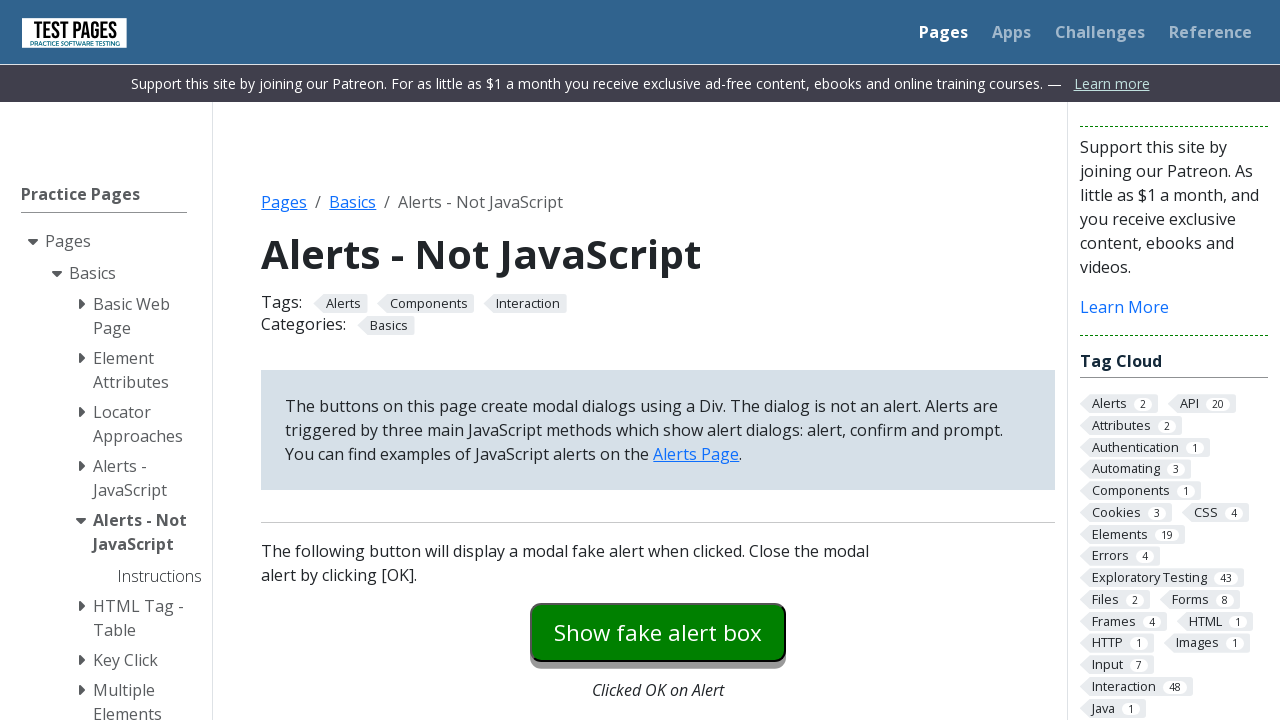

Verified that fake alert dialog is now hidden
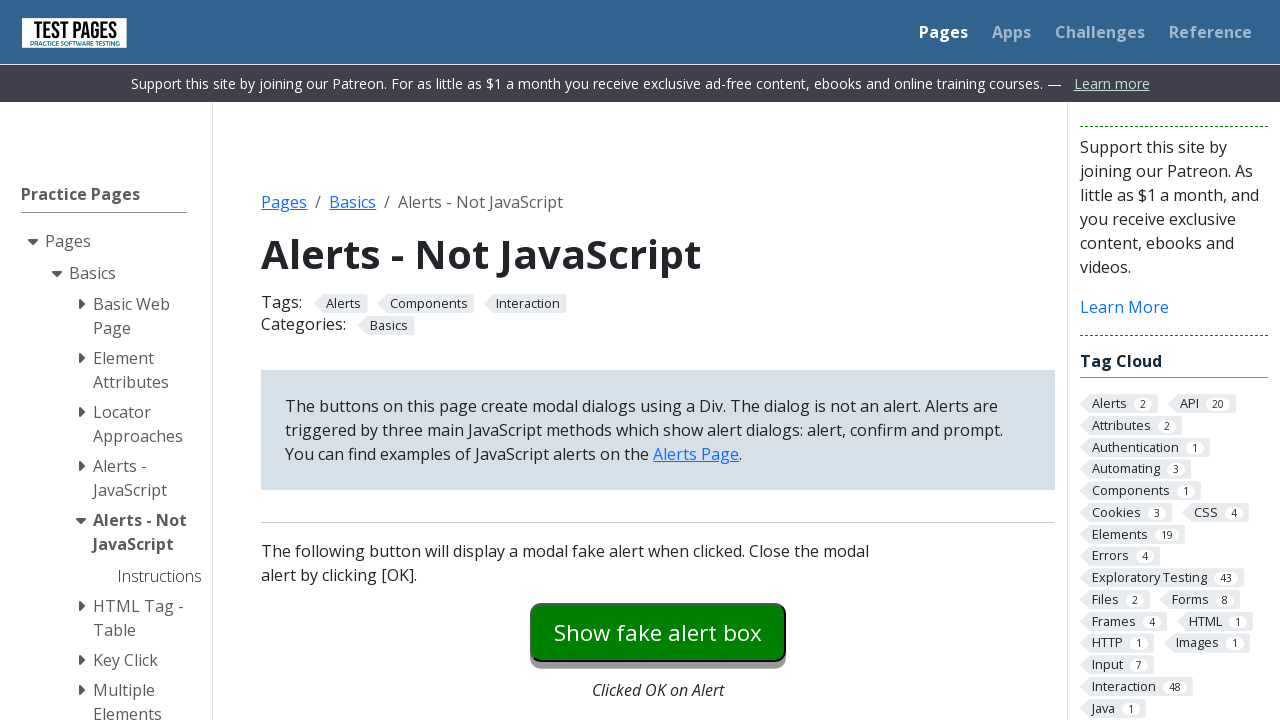

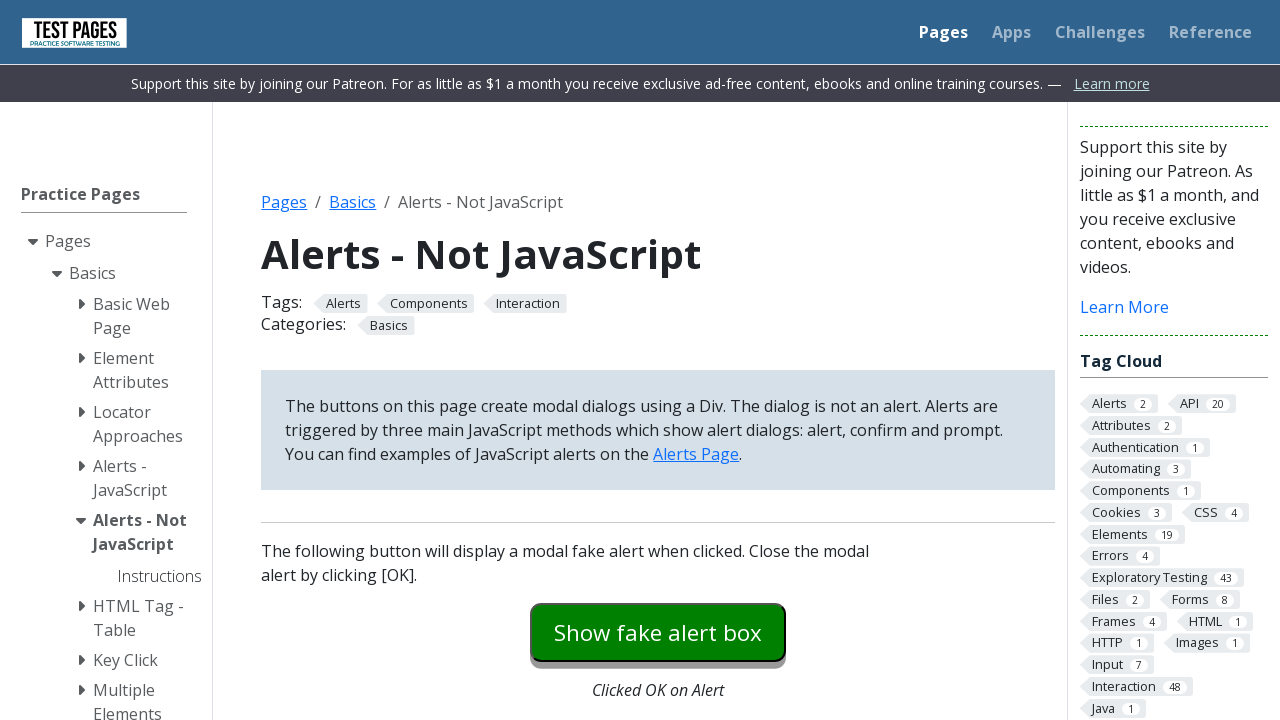